Clicks on a timer alert button and waits 5 seconds for the alert to appear

Starting URL: https://demoqa.com/alerts

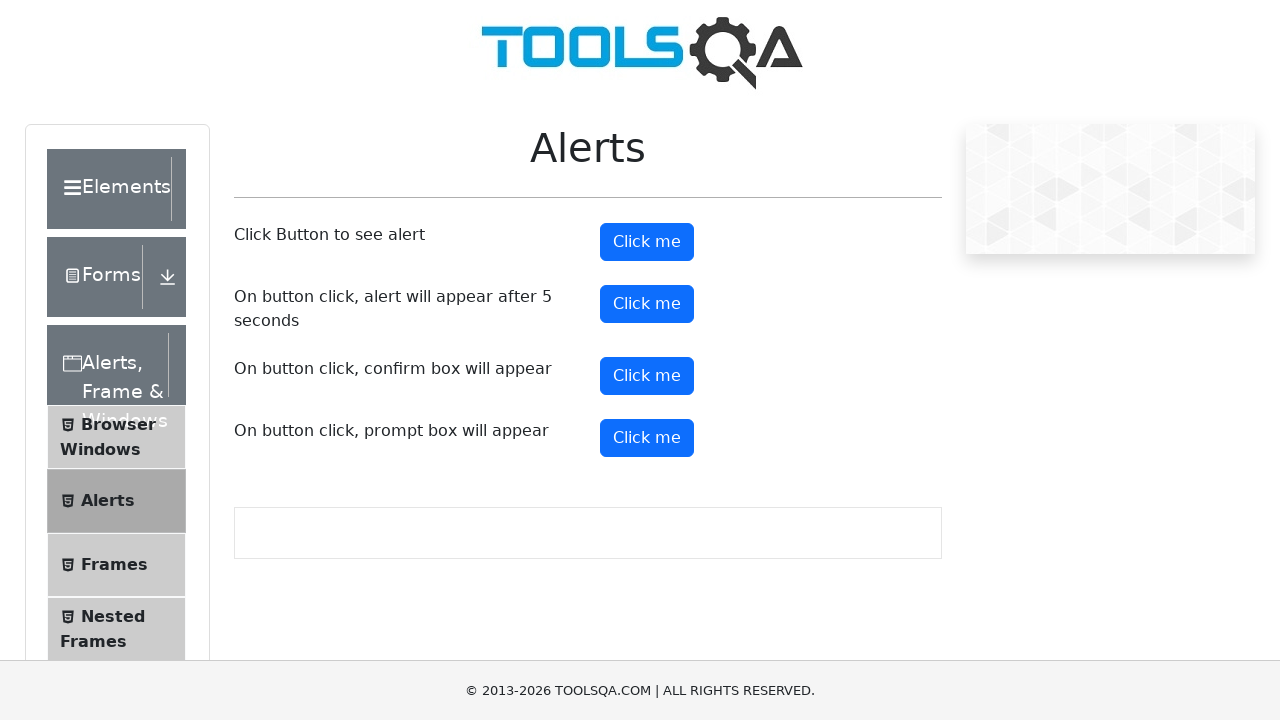

Clicked on the timer alert button at (647, 304) on #timerAlertButton
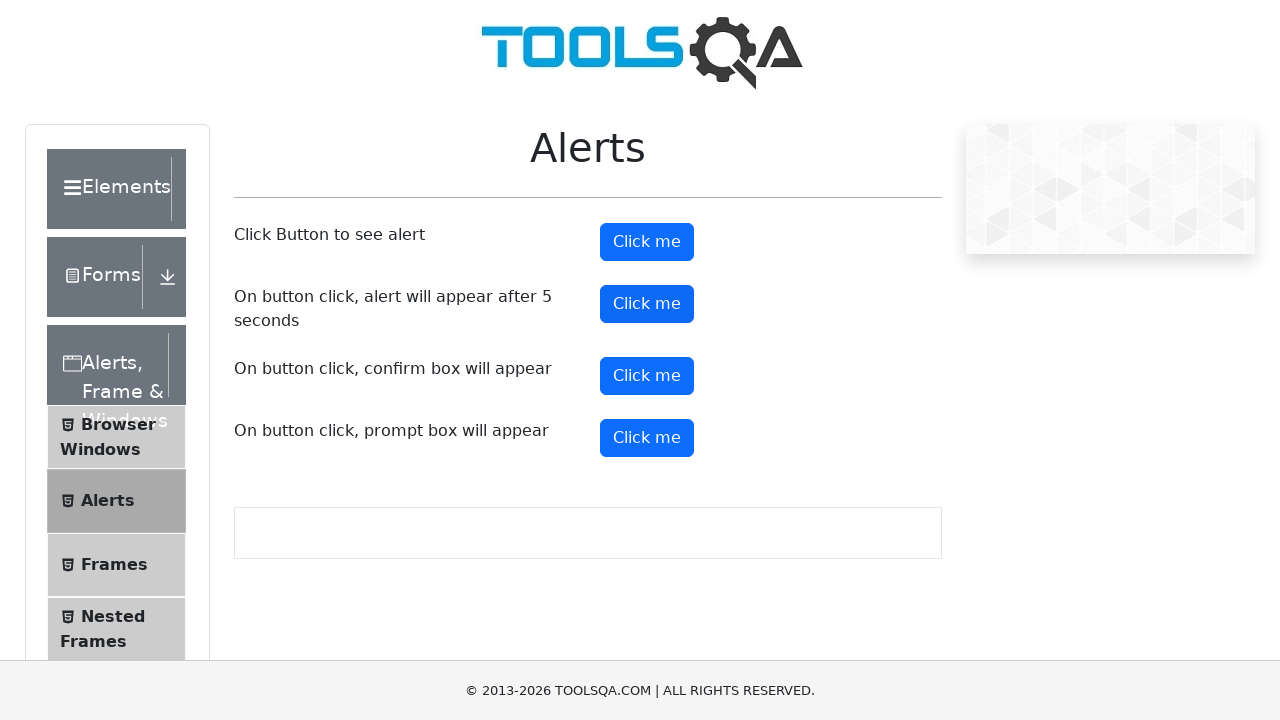

Set up dialog handler to accept alert
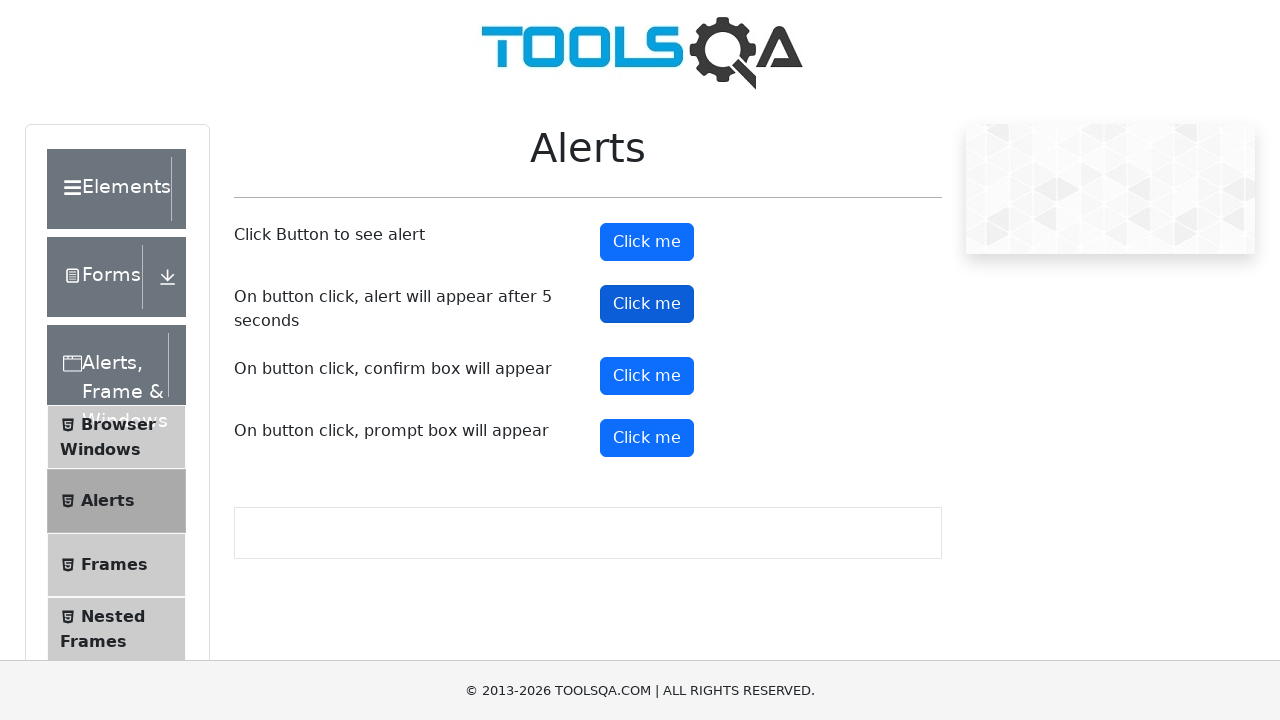

Waited 5 seconds for alert to appear
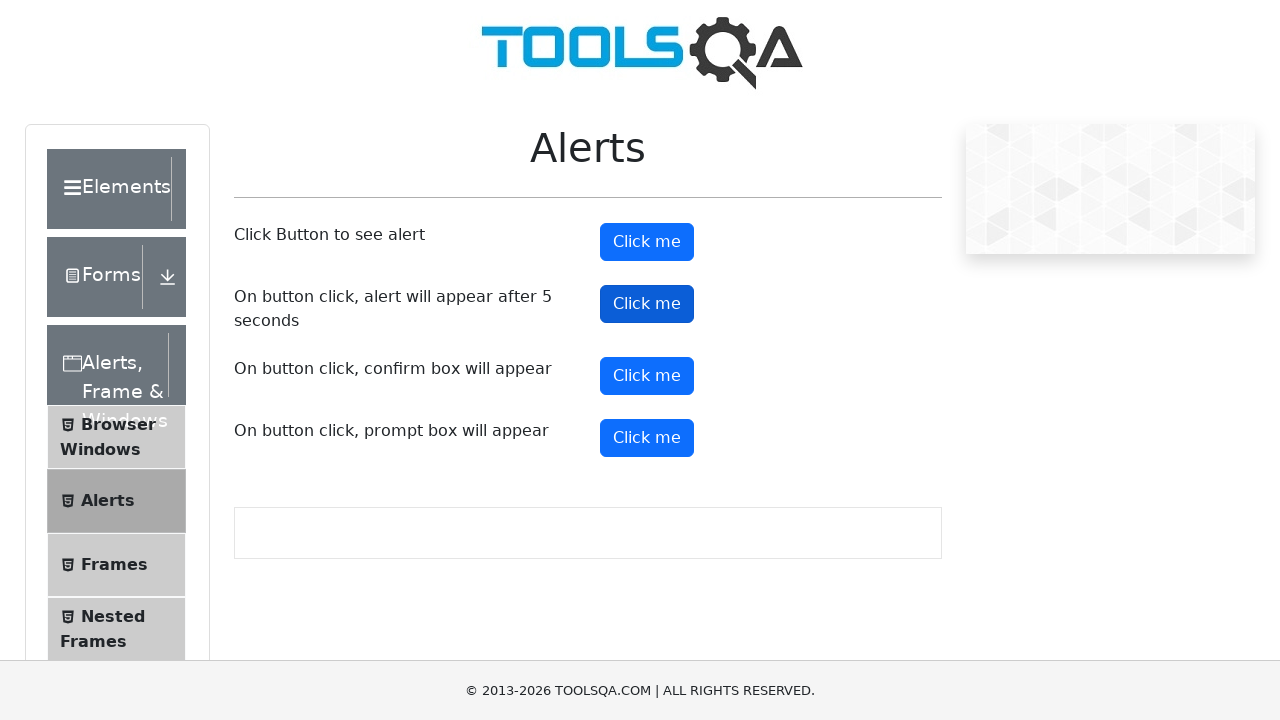

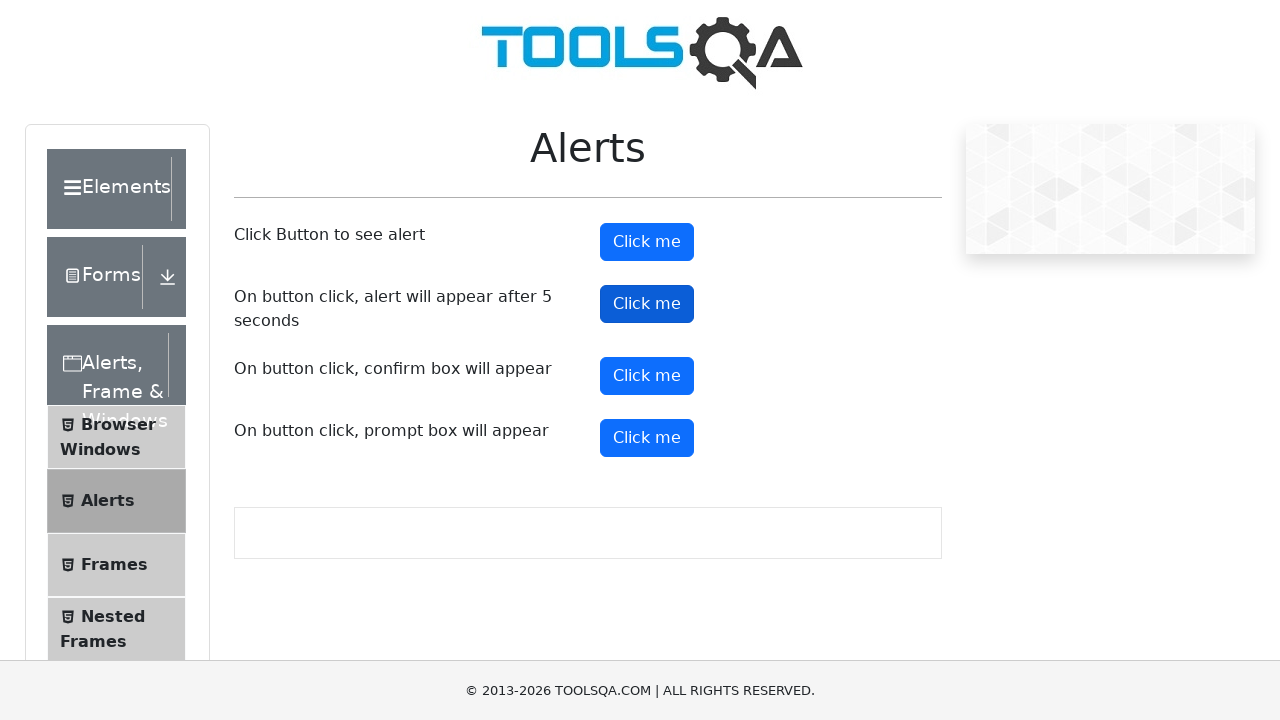